Tests that the Sudoku game menu page loads correctly and a multiplayer game can be started by selecting game mode, difficulty, and clicking start

Starting URL: https://vibeasd.github.io/sudoku-ui/

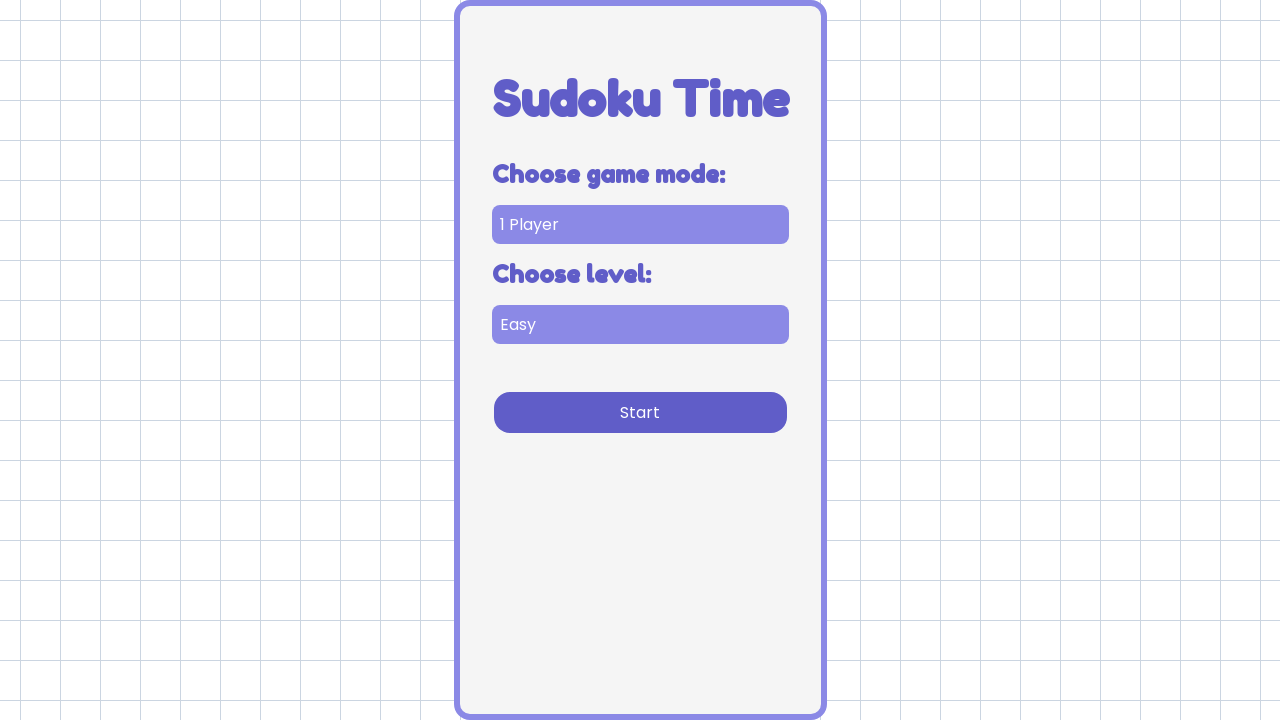

Game title loaded on menu page
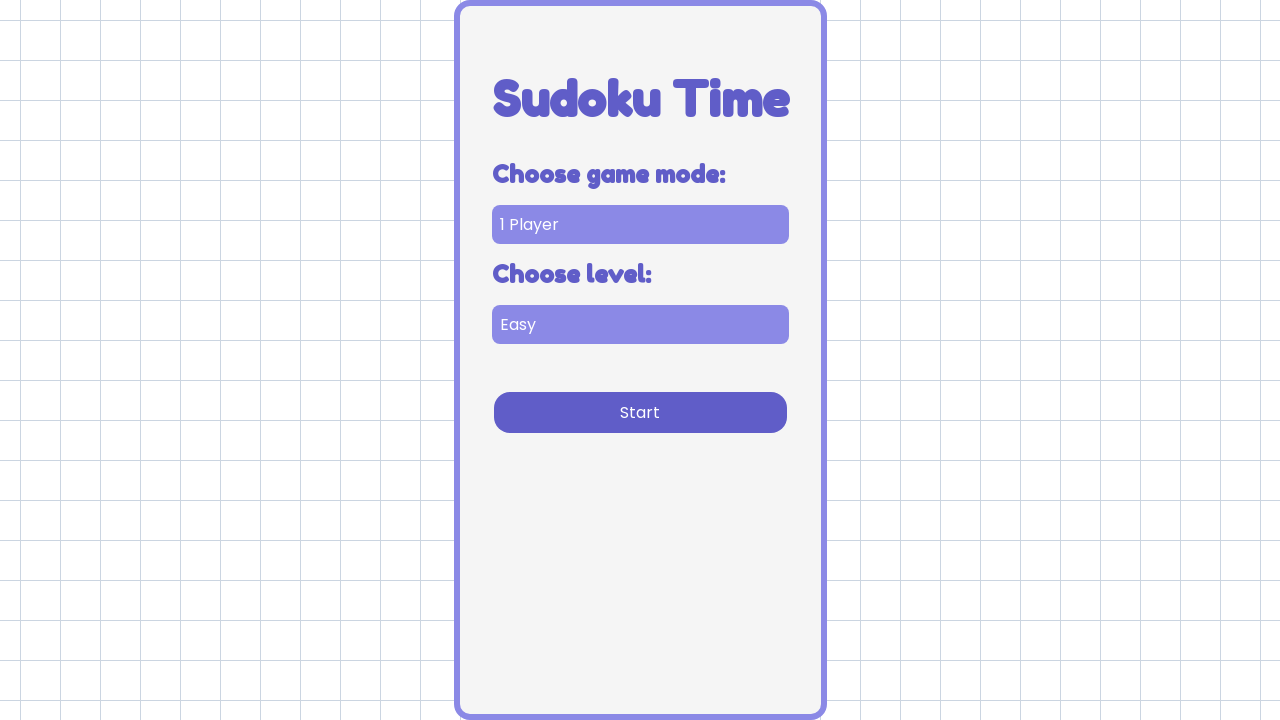

Selected multiplayer game mode on [data-testid='game-mode-selector']
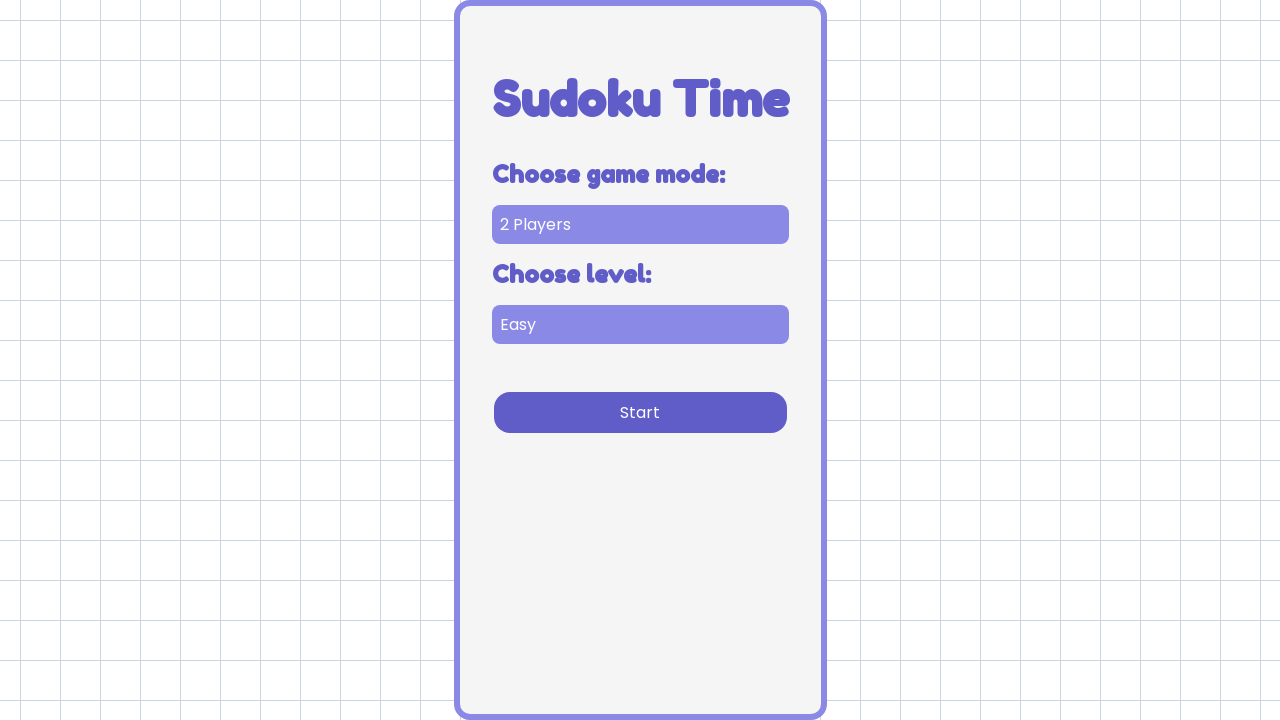

Selected easy difficulty level on [data-testid='difficulty-selector']
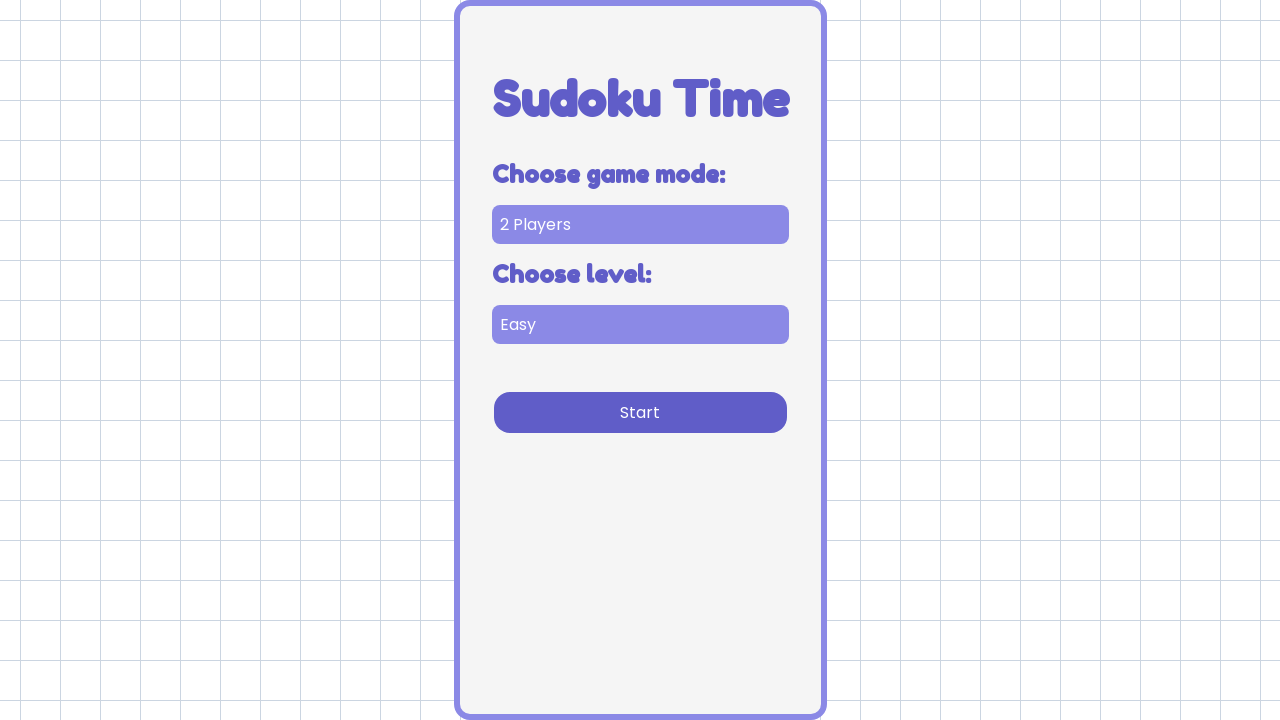

Clicked start button to begin multiplayer game at (640, 412) on [data-testid='start-cta']
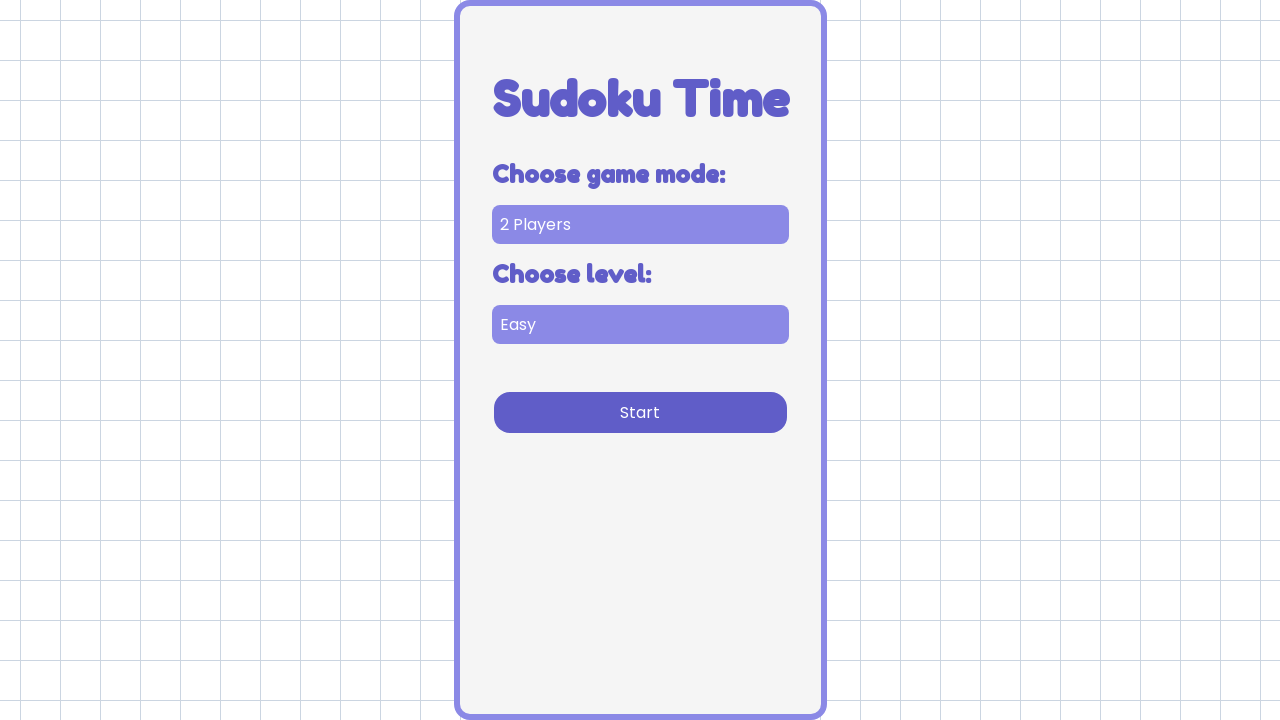

Multiplayer game started and difficulty level displayed
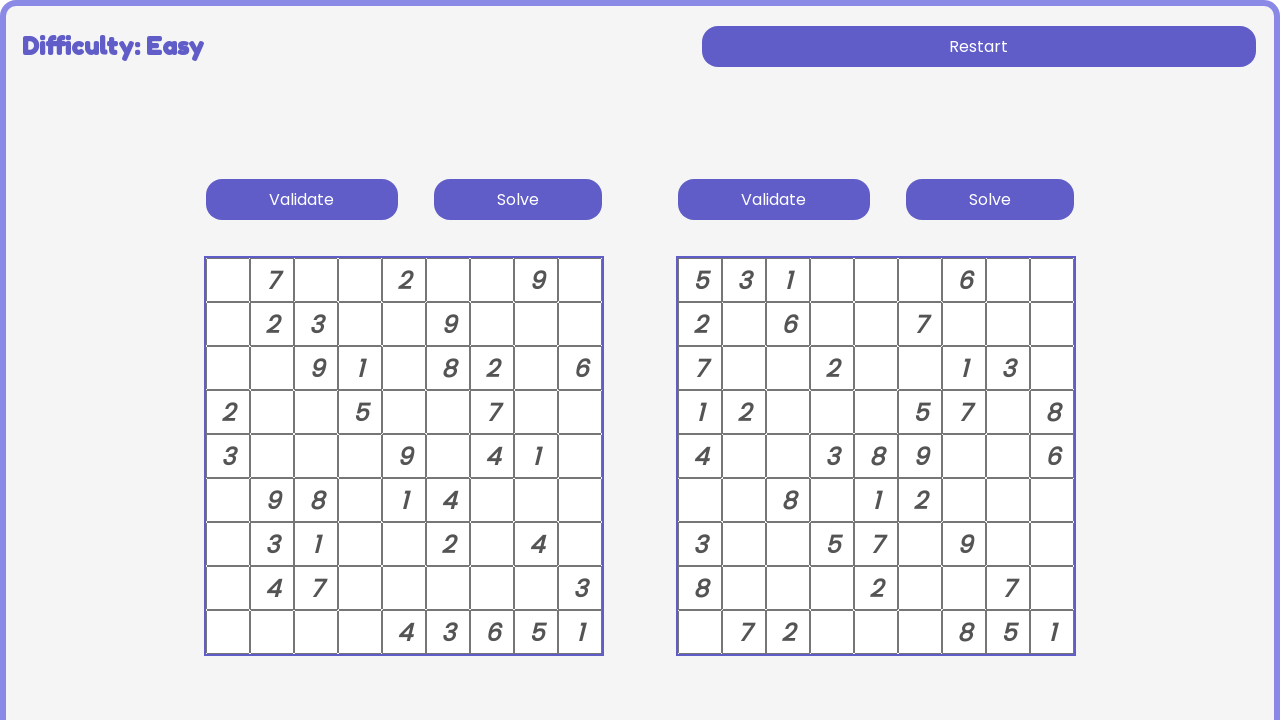

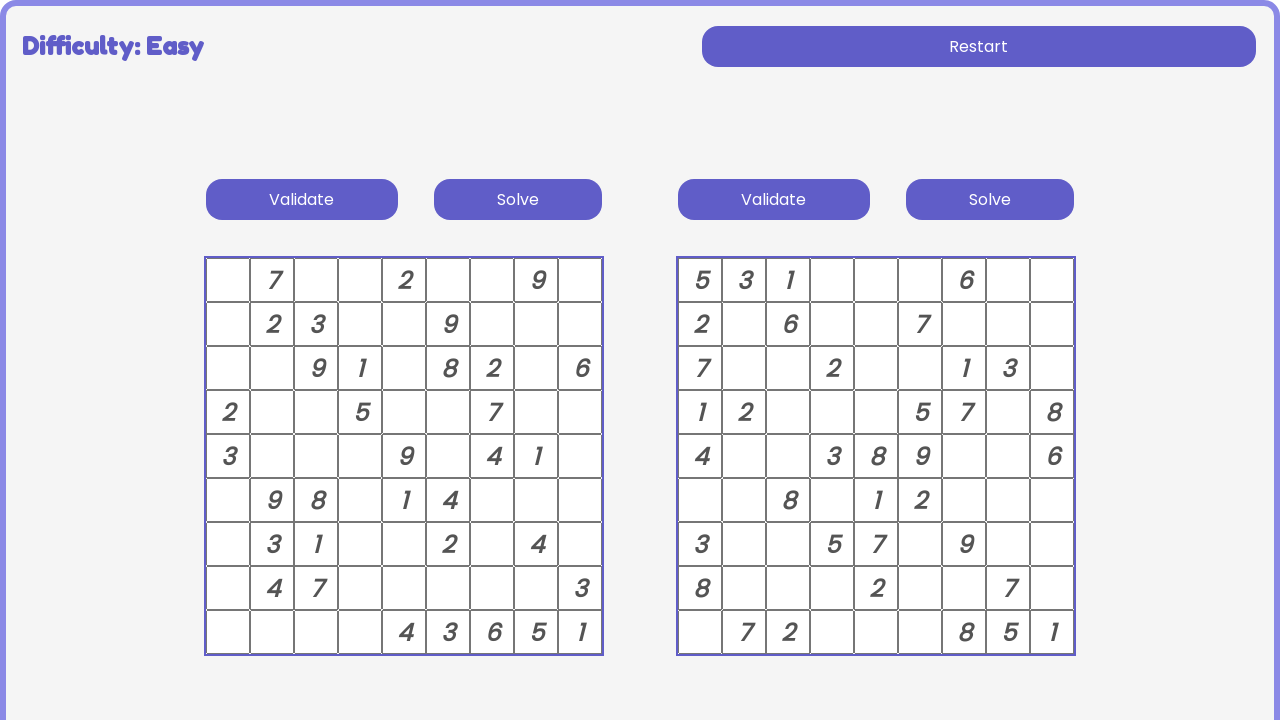